Tests the search functionality on a grocery shopping practice site by typing "cucumber" in the search bar and verifying that products are filtered

Starting URL: https://rahulshettyacademy.com/seleniumPractise/#/

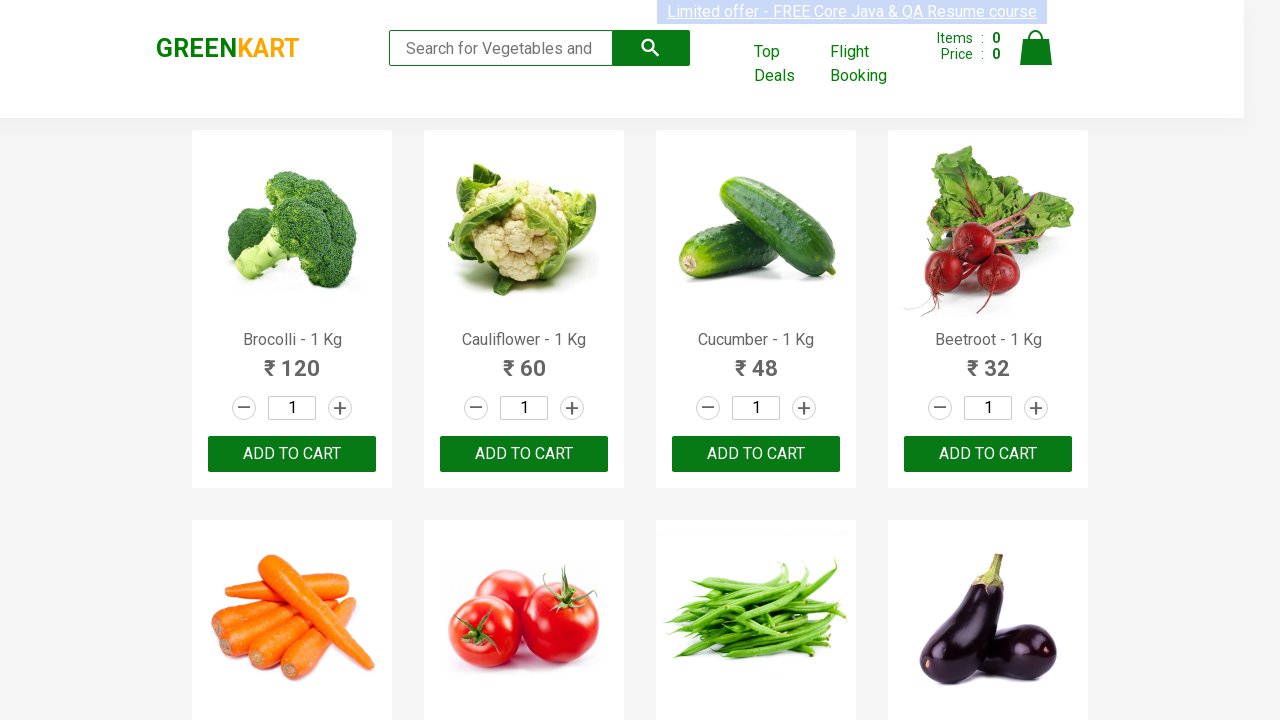

Typed 'cucumber' in the search bar on .search-keyword
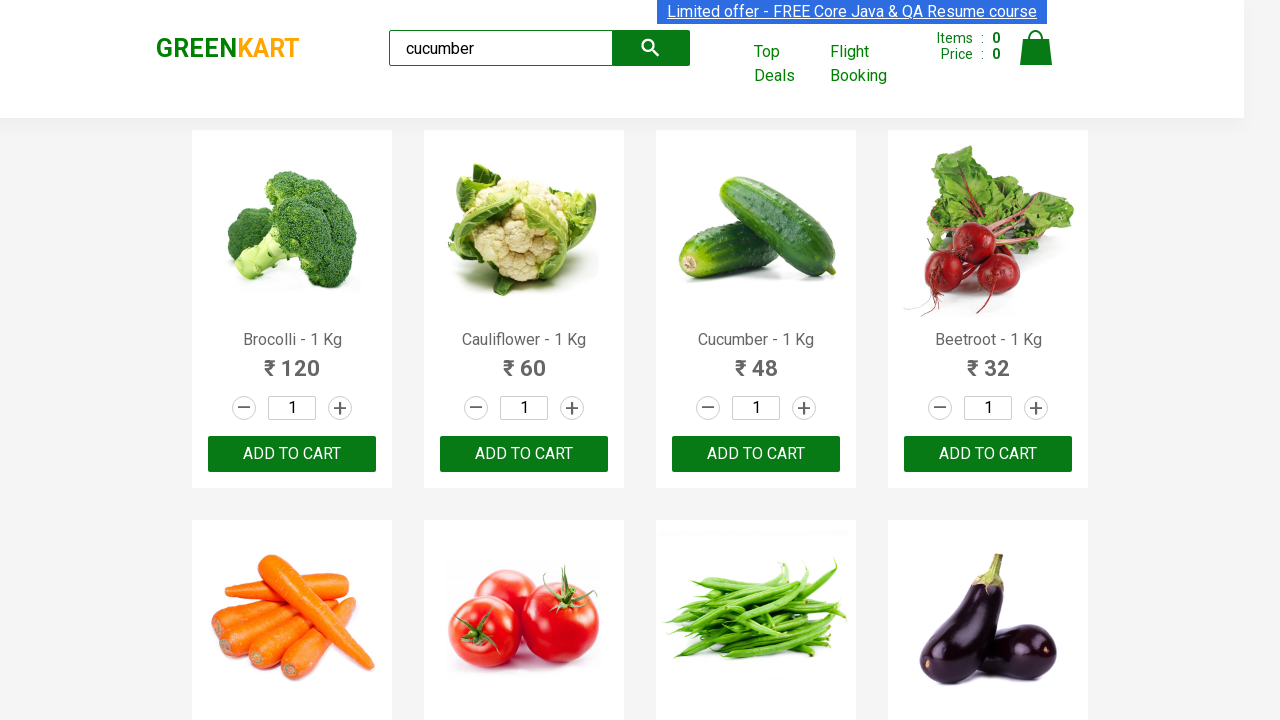

Waited for products to filter
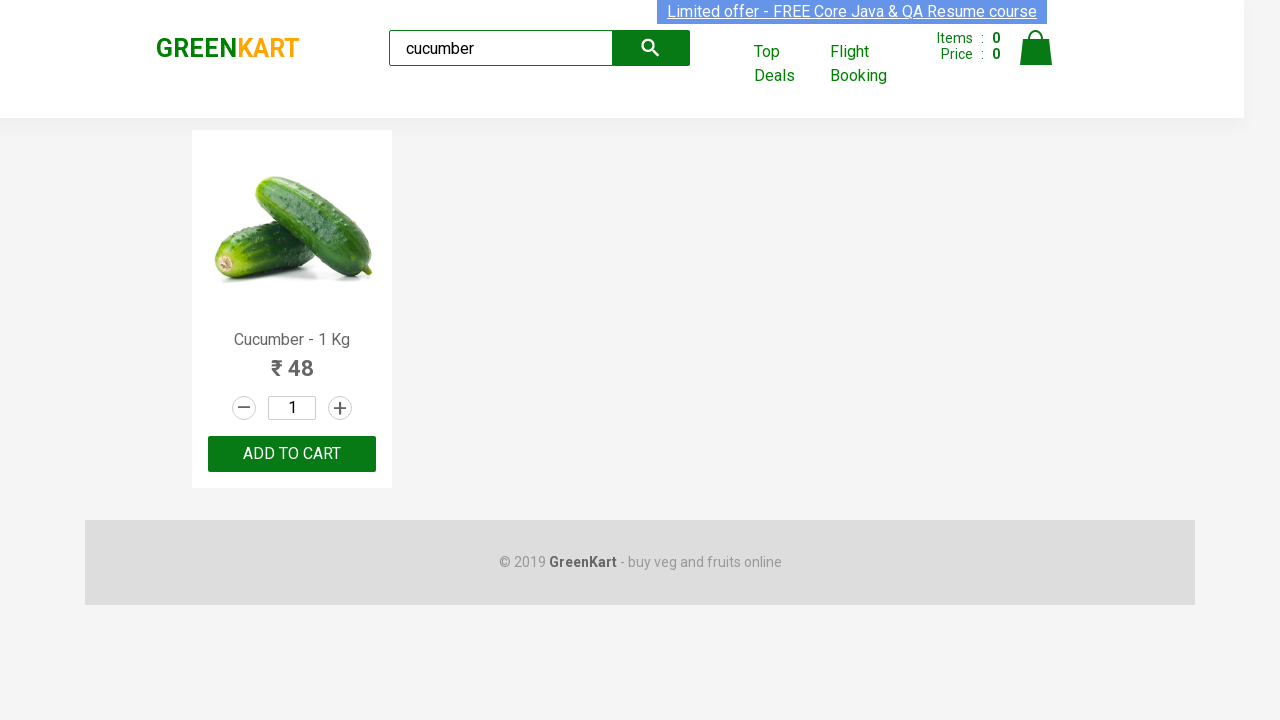

Verified filtered product list is displayed
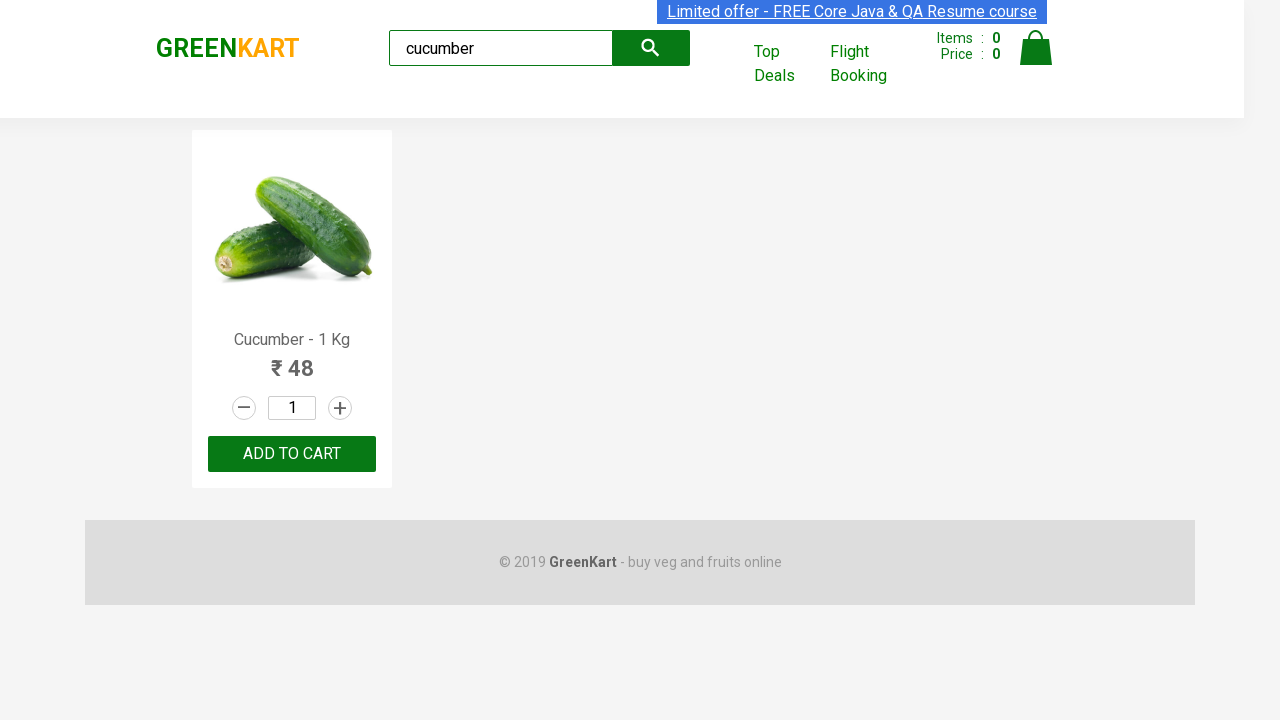

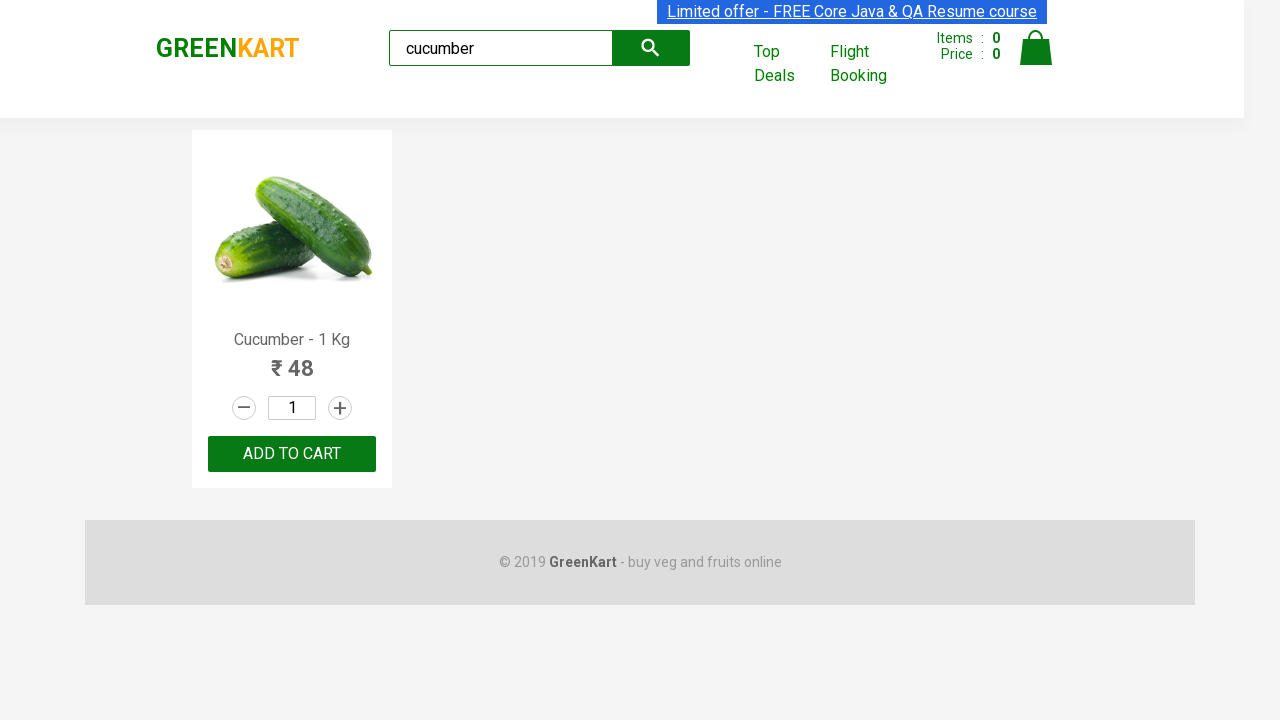